Navigates to a Chrome Web Store extension page (Midscene extension) and clicks on the "Extensions" text element to interact with the page navigation.

Starting URL: https://chromewebstore.google.com/detail/midscene/gbldofcpkknbggpkmbdaefngejllnief

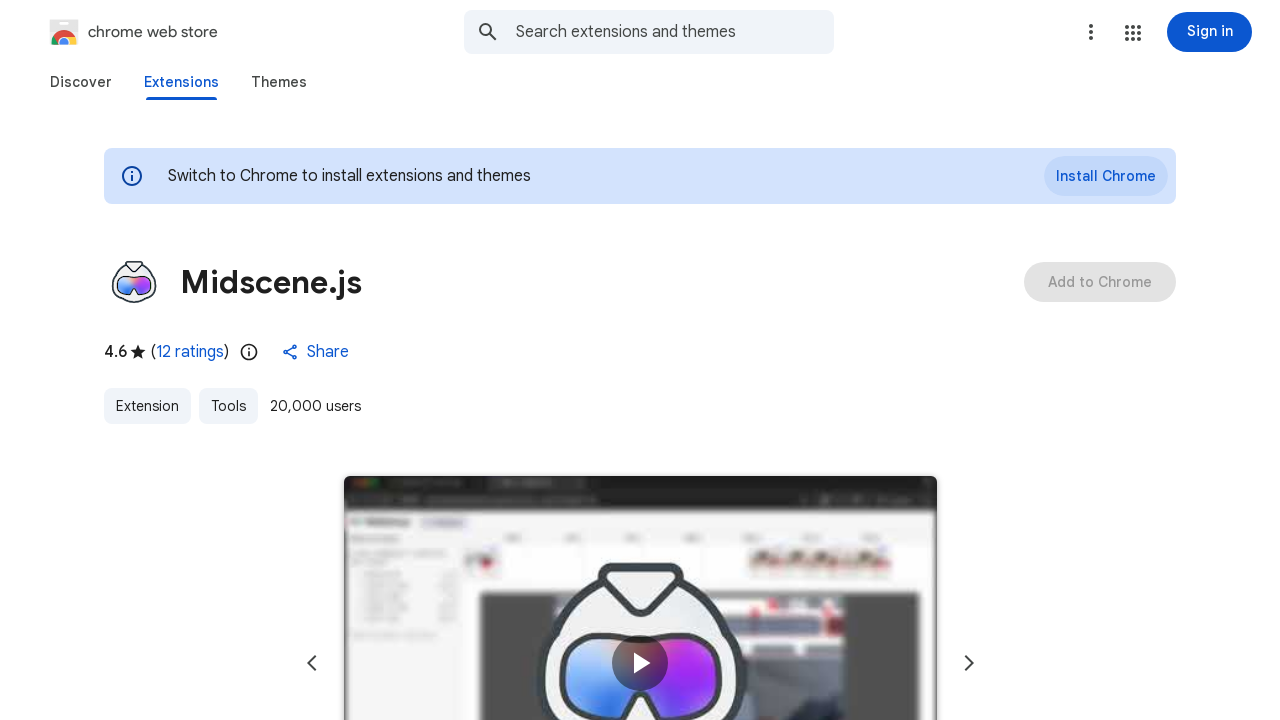

Waited for page to reach domcontentloaded state
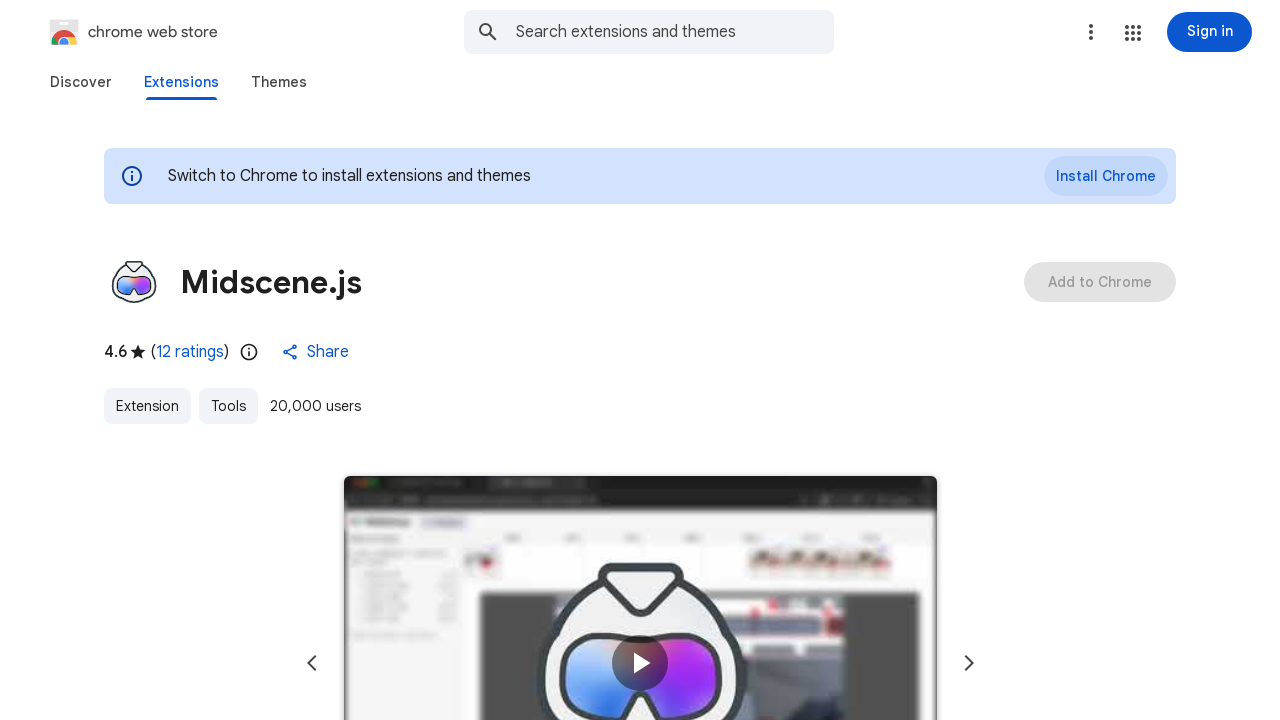

Waited 0.2 seconds for additional page rendering
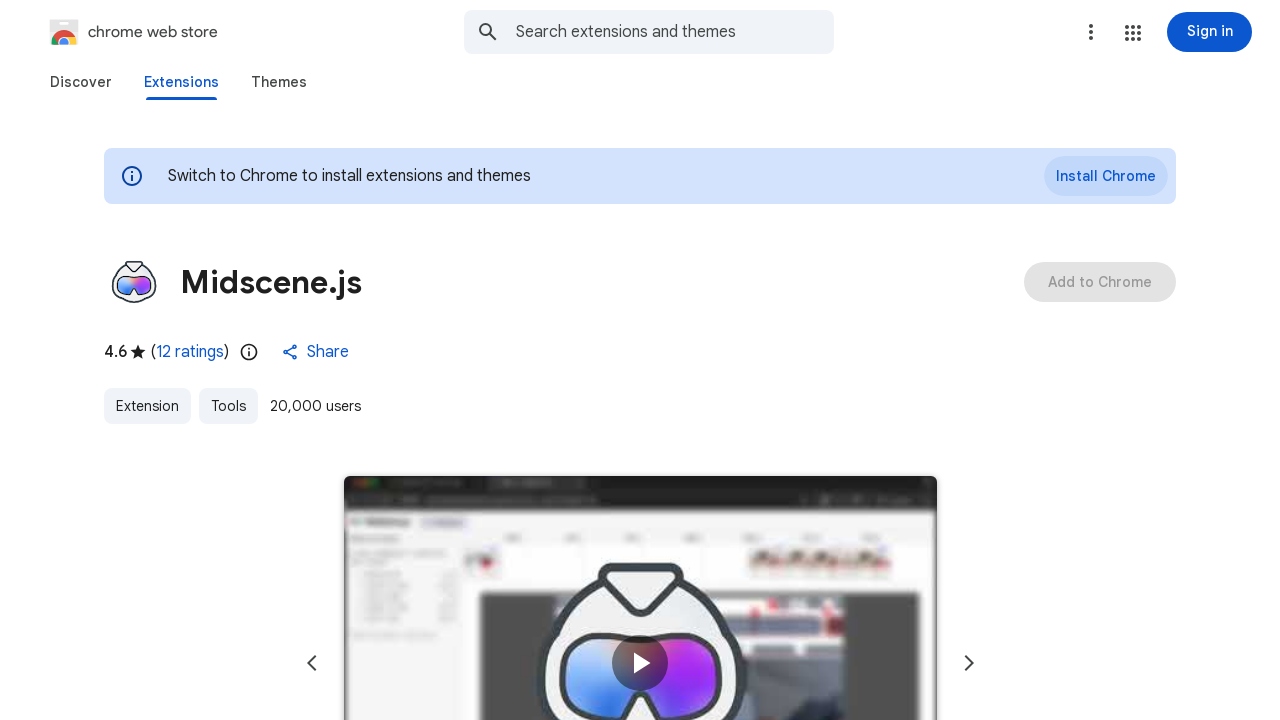

Clicked on 'Extensions' text element at (182, 82) on internal:text="Extensions"s
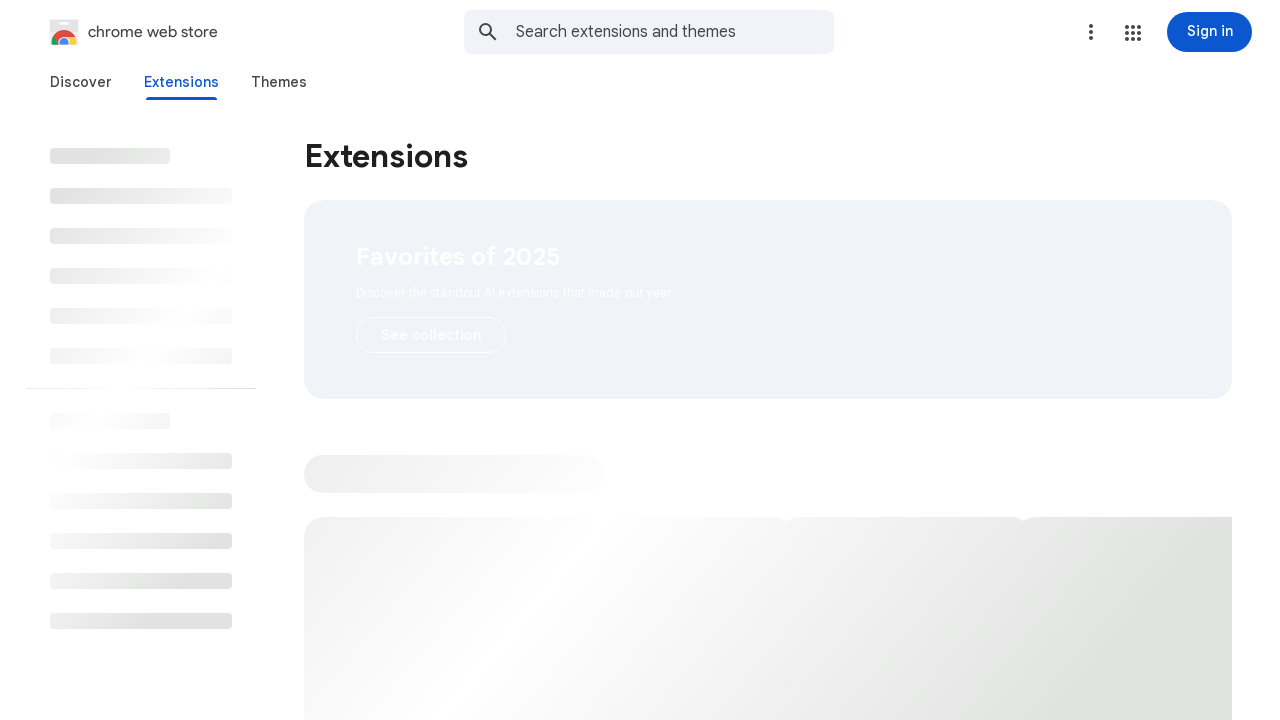

Waited 0.5 seconds for navigation/content to load after clicking Extensions
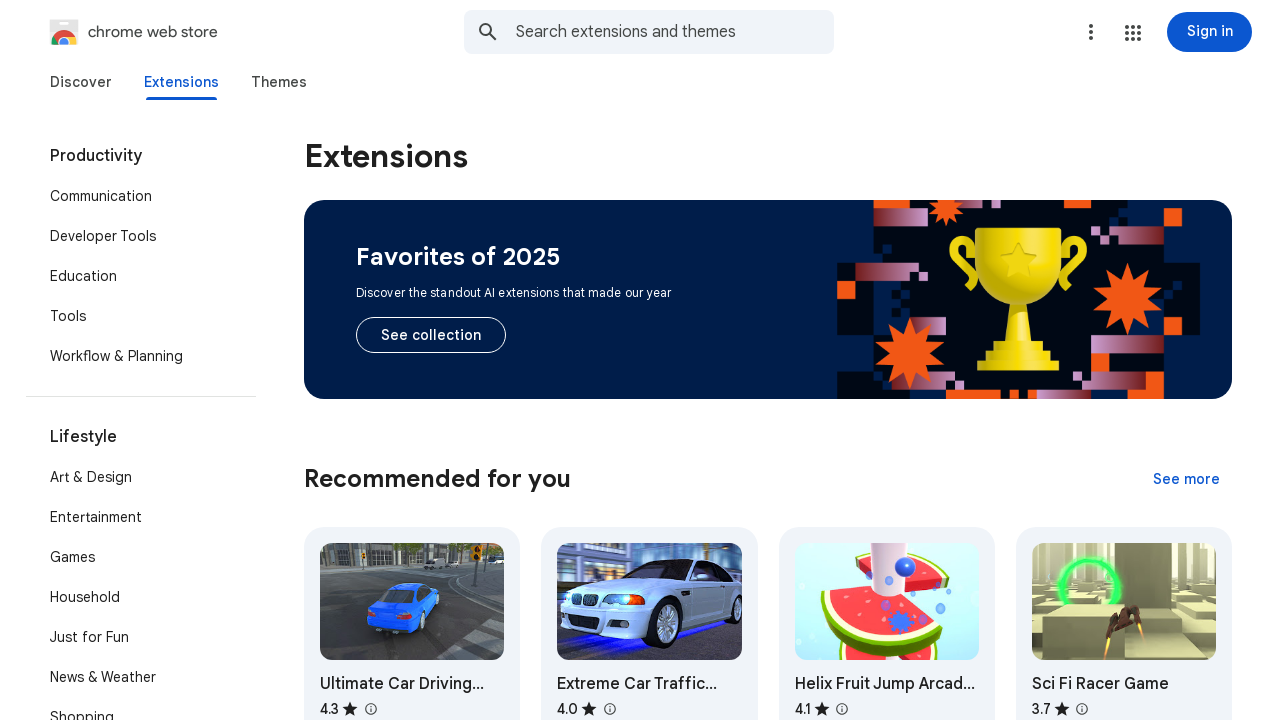

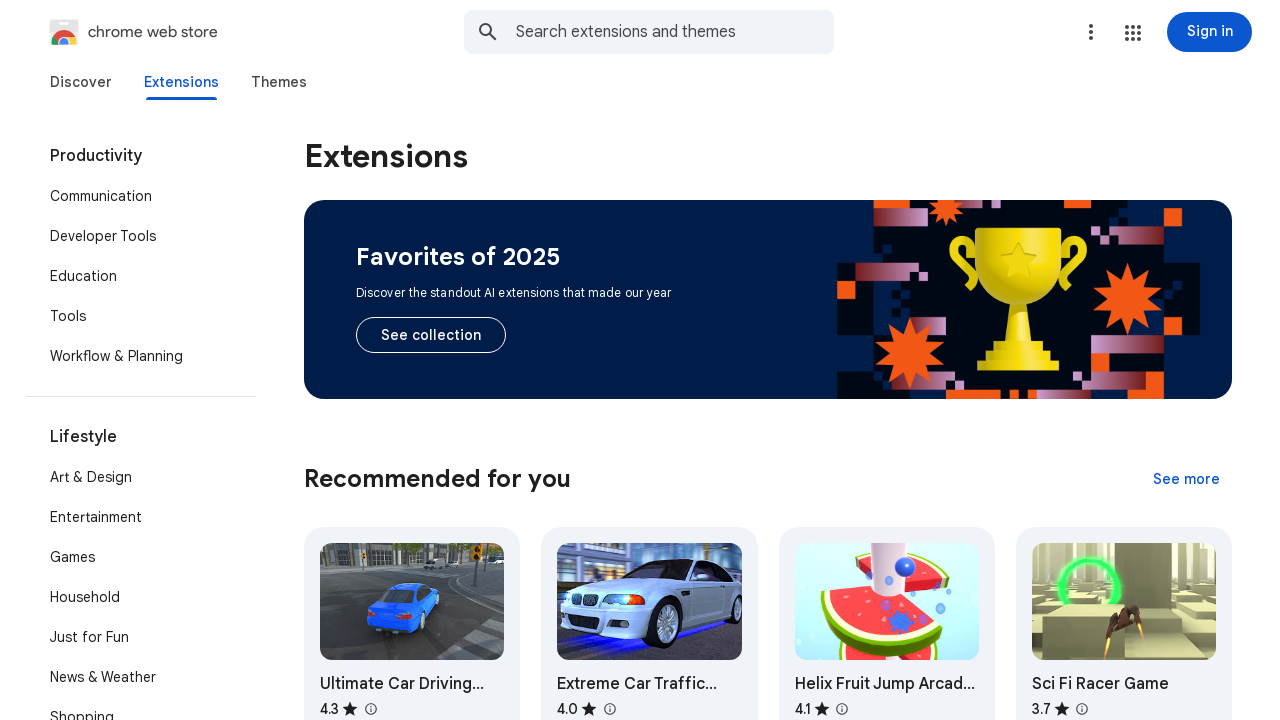